Tests the clear method functionality by entering text in a city field, clearing it, and entering new text

Starting URL: https://automationbysqatools.blogspot.com/2021/05/dummy-website.html

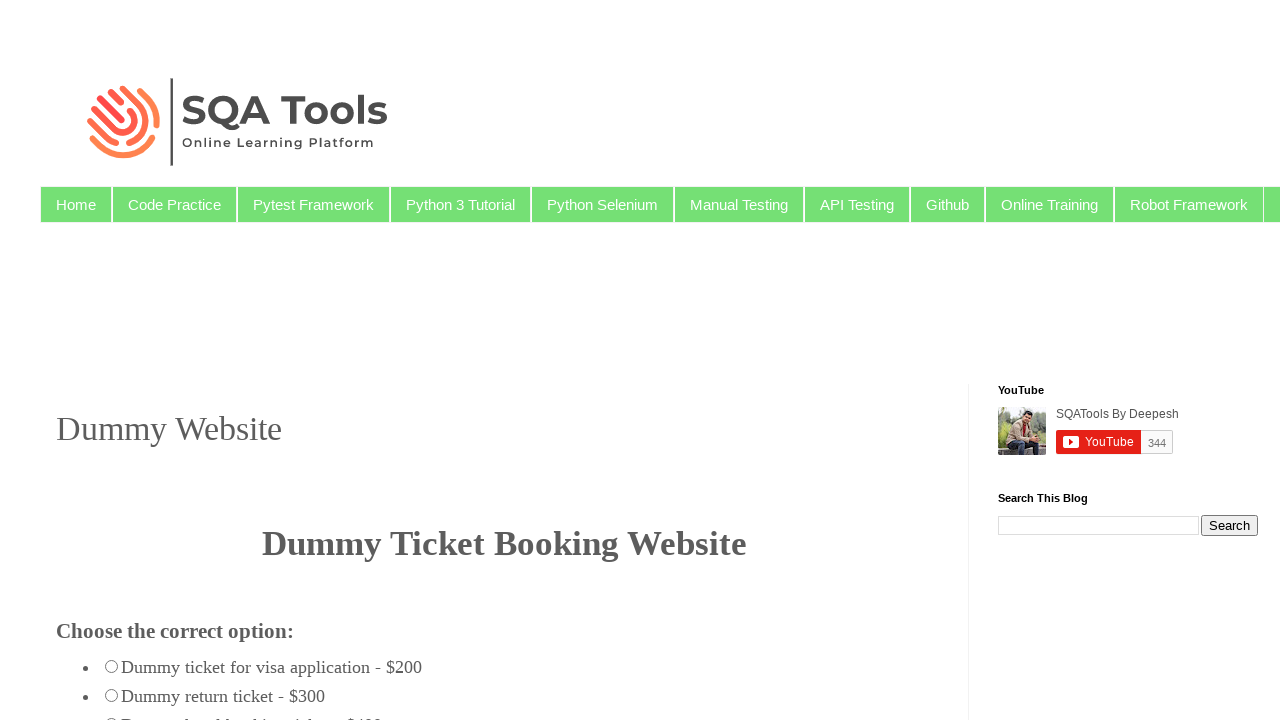

Entered 'Mumbai' in the city field on input[name='fromcity']
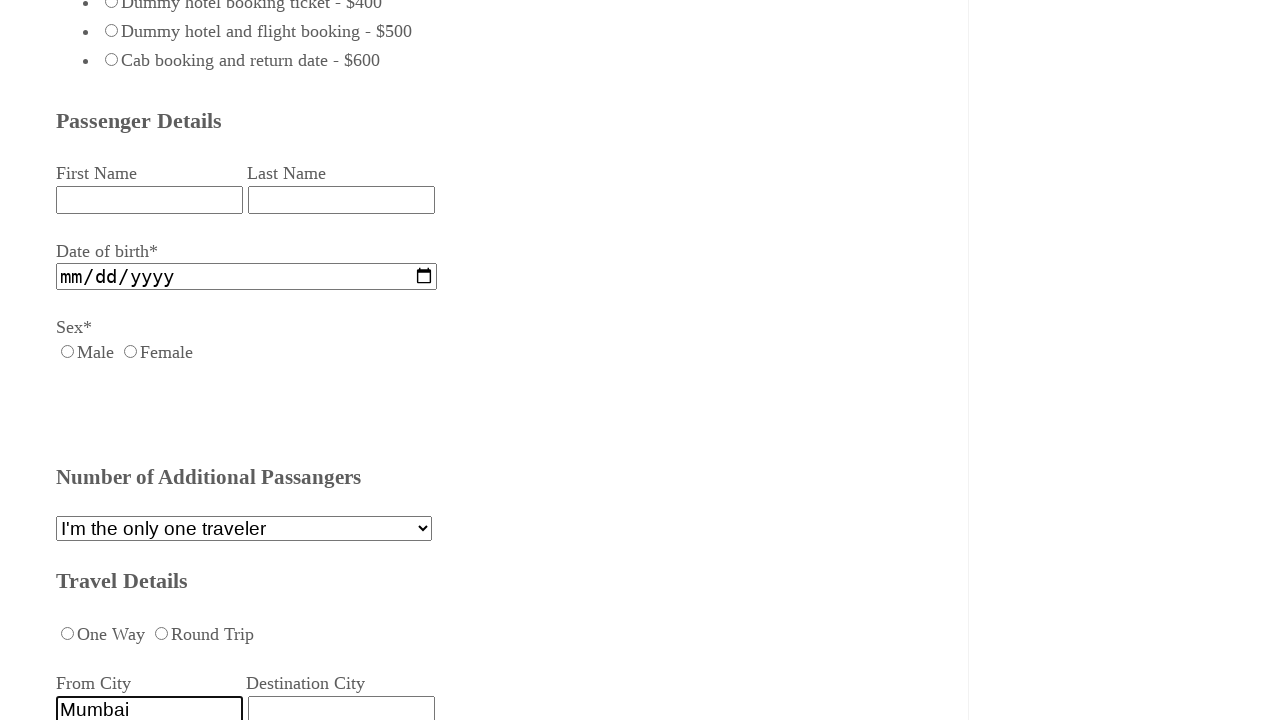

Cleared the city field on input[name='fromcity']
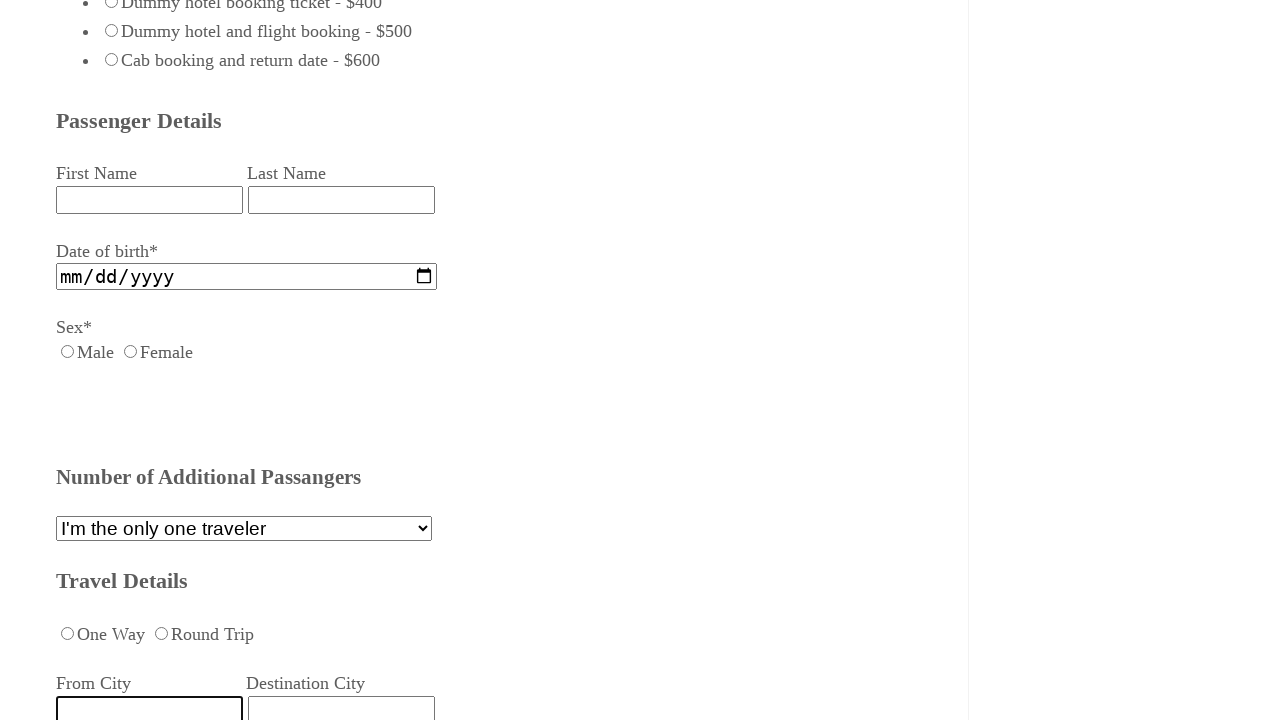

Entered 'Bangalore' in the city field on input[name='fromcity']
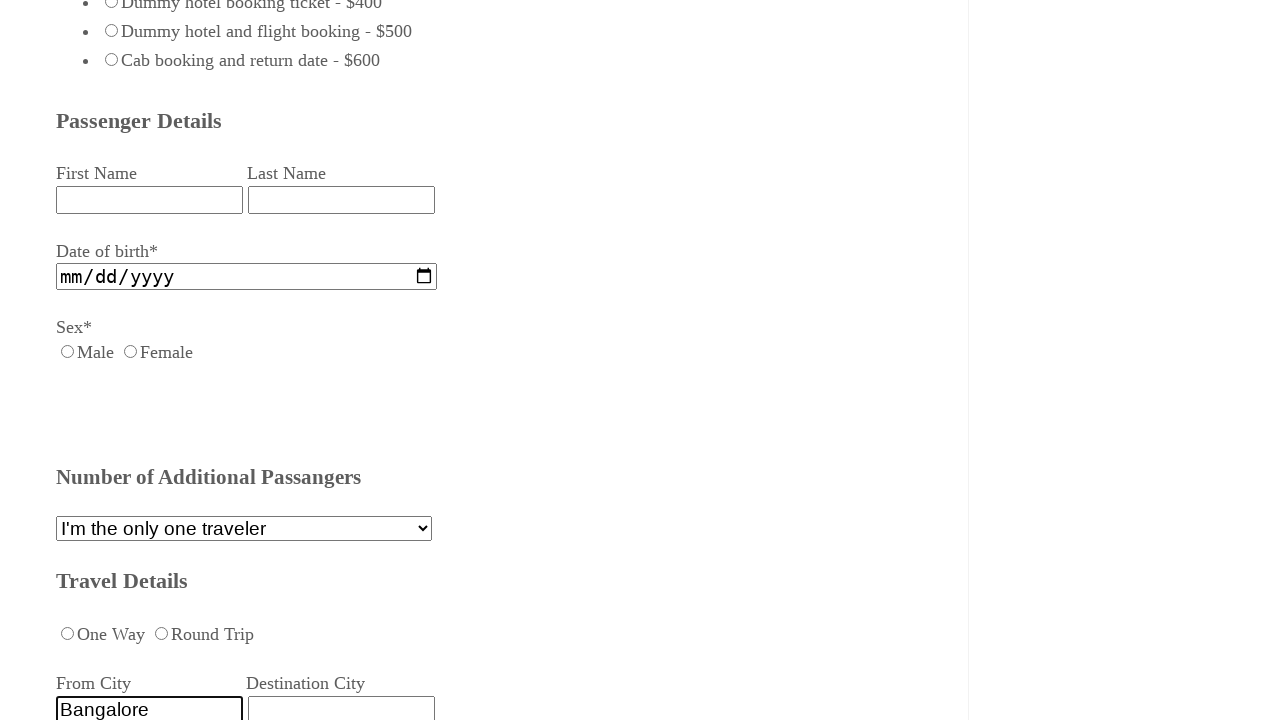

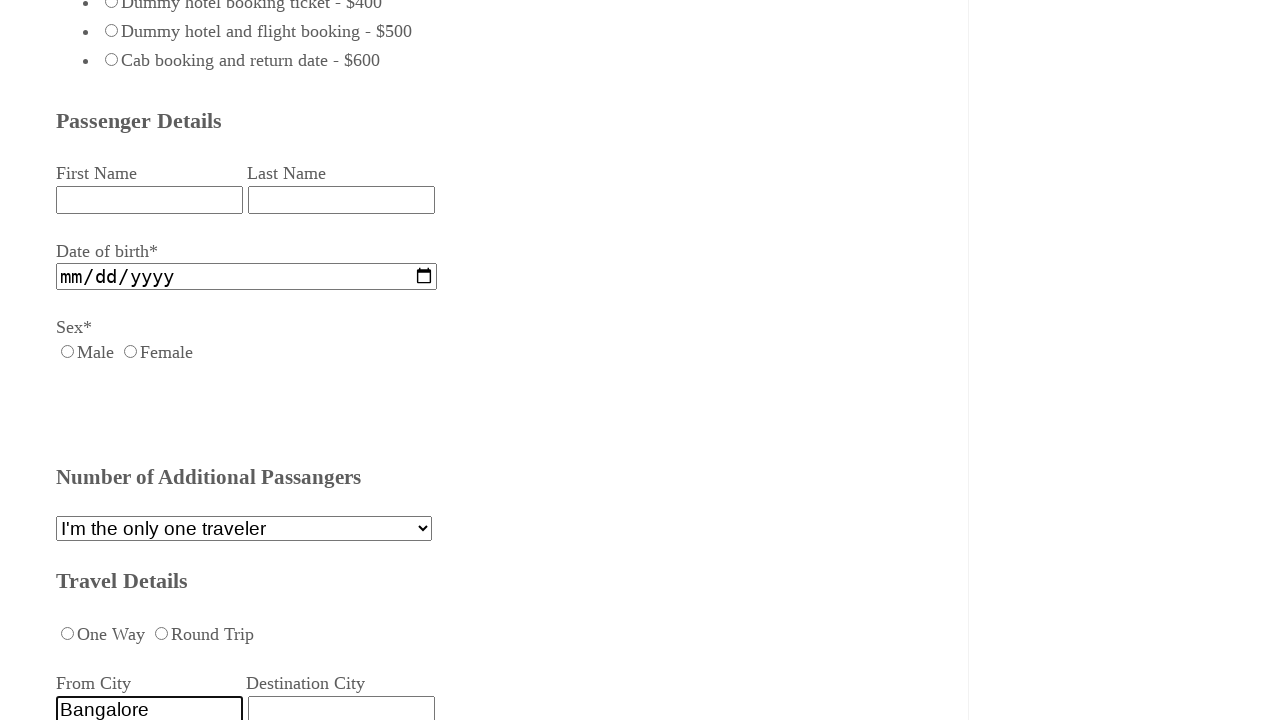